Tests that the complete-all checkbox updates state correctly when individual items are completed or cleared.

Starting URL: https://demo.playwright.dev/todomvc

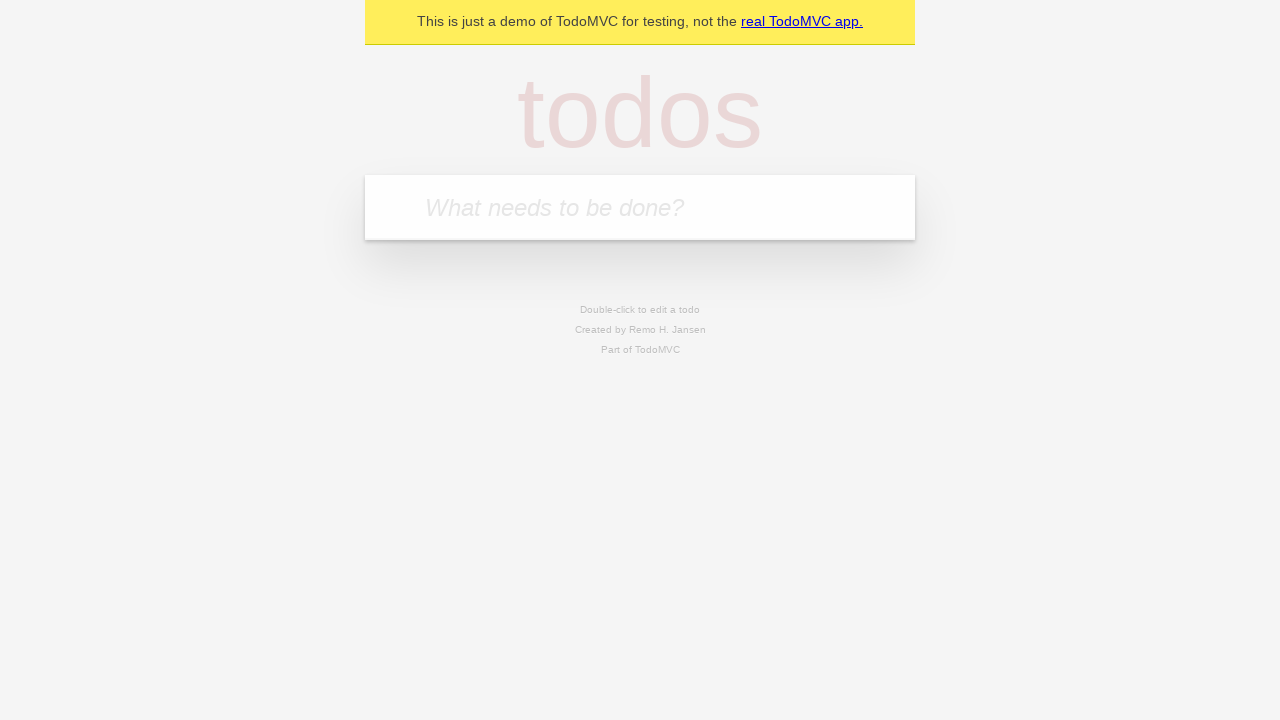

Filled todo input with 'buy some cheese' on internal:attr=[placeholder="What needs to be done?"i]
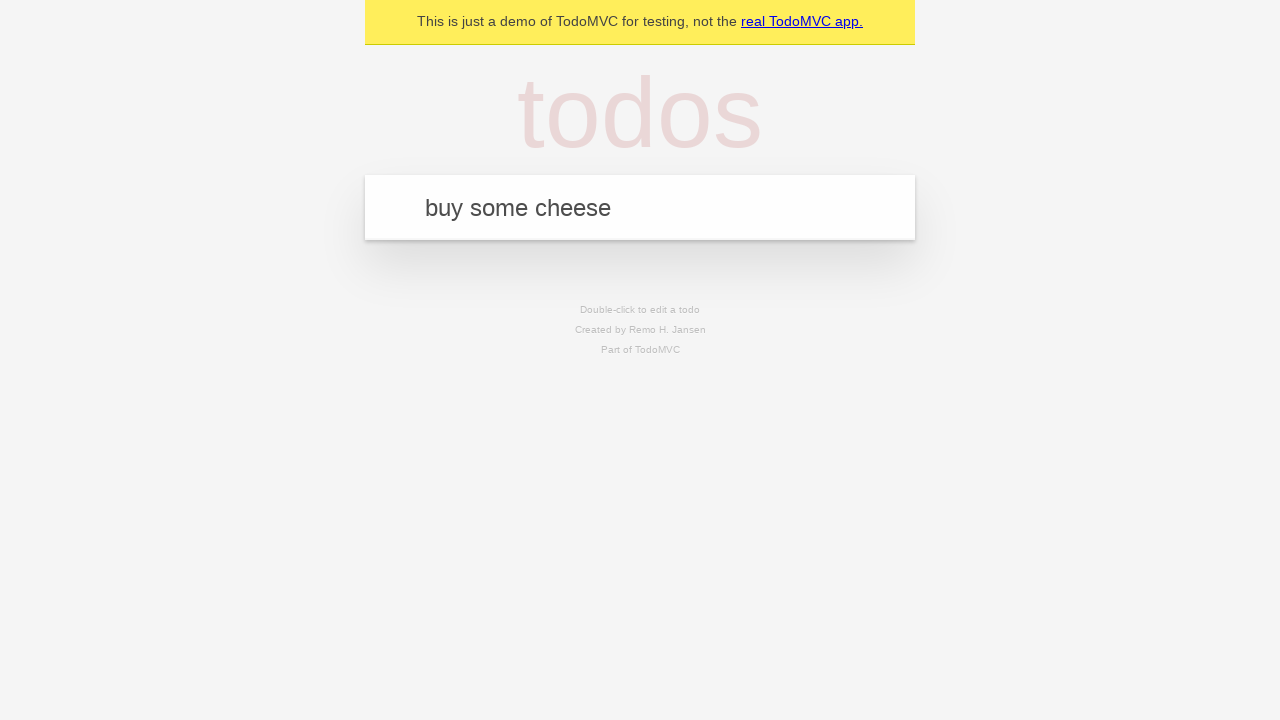

Pressed Enter to add todo item 'buy some cheese' on internal:attr=[placeholder="What needs to be done?"i]
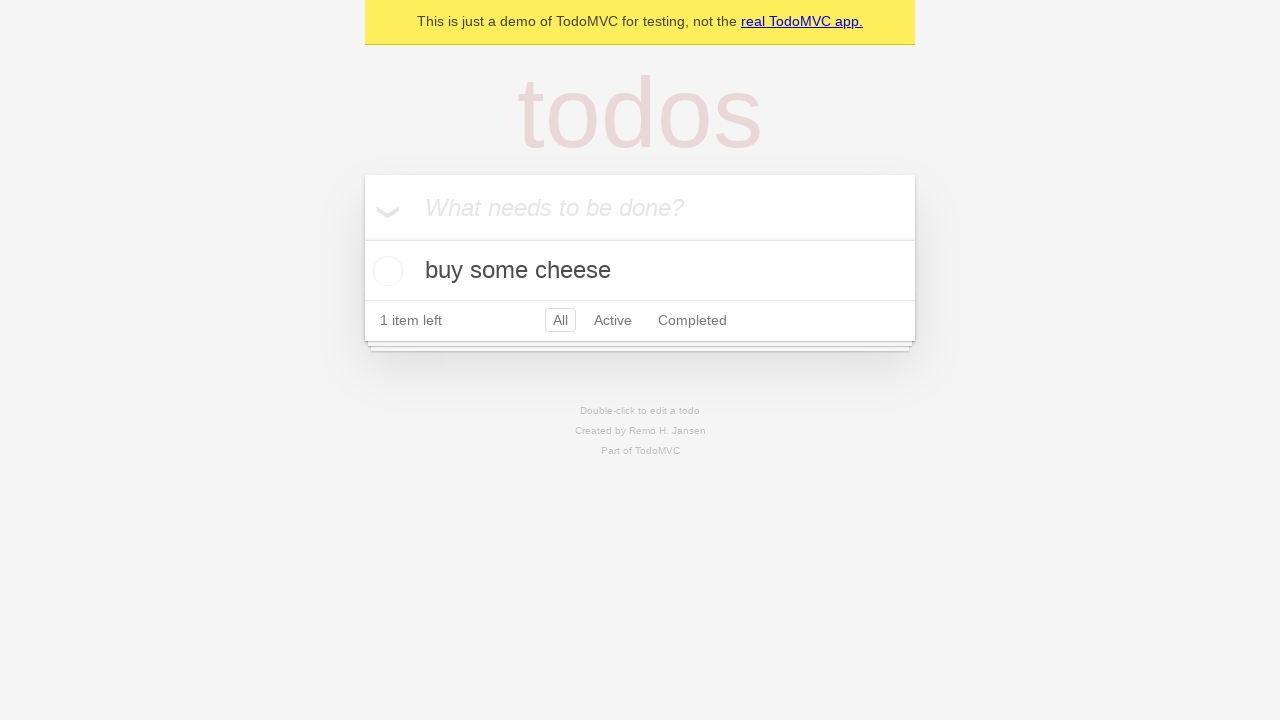

Filled todo input with 'feed the cat' on internal:attr=[placeholder="What needs to be done?"i]
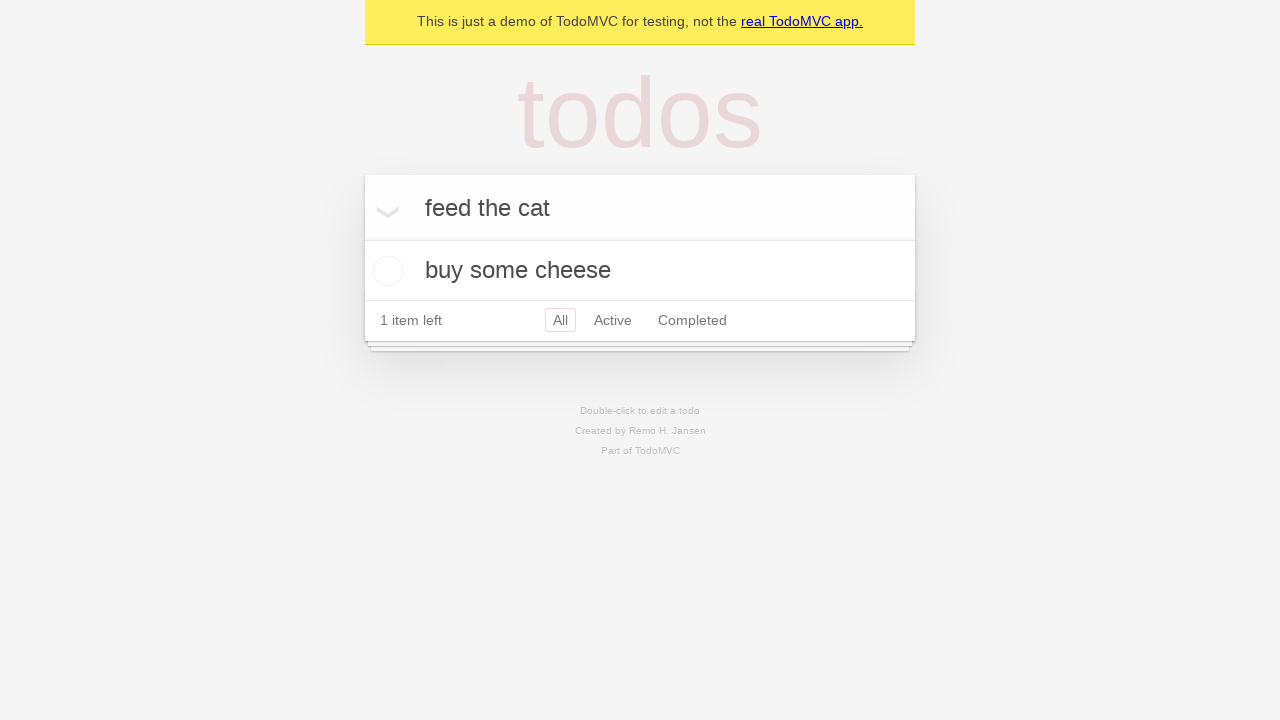

Pressed Enter to add todo item 'feed the cat' on internal:attr=[placeholder="What needs to be done?"i]
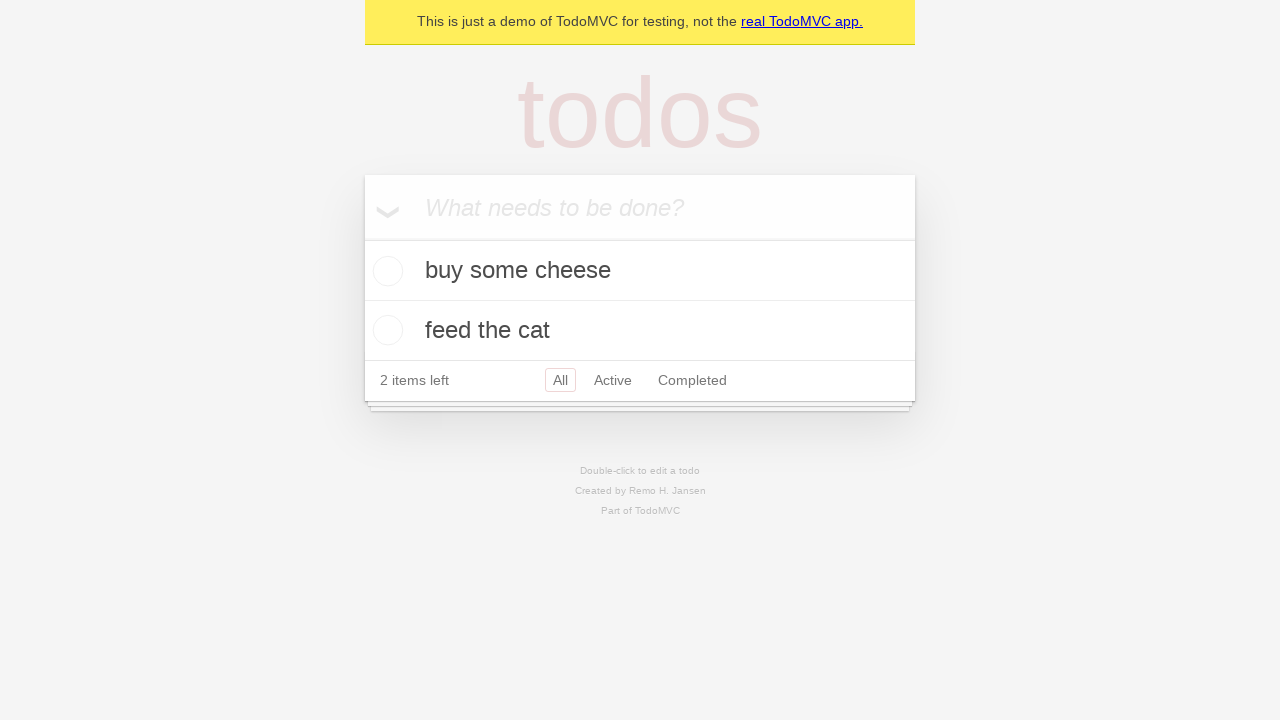

Filled todo input with 'book a doctors appointment' on internal:attr=[placeholder="What needs to be done?"i]
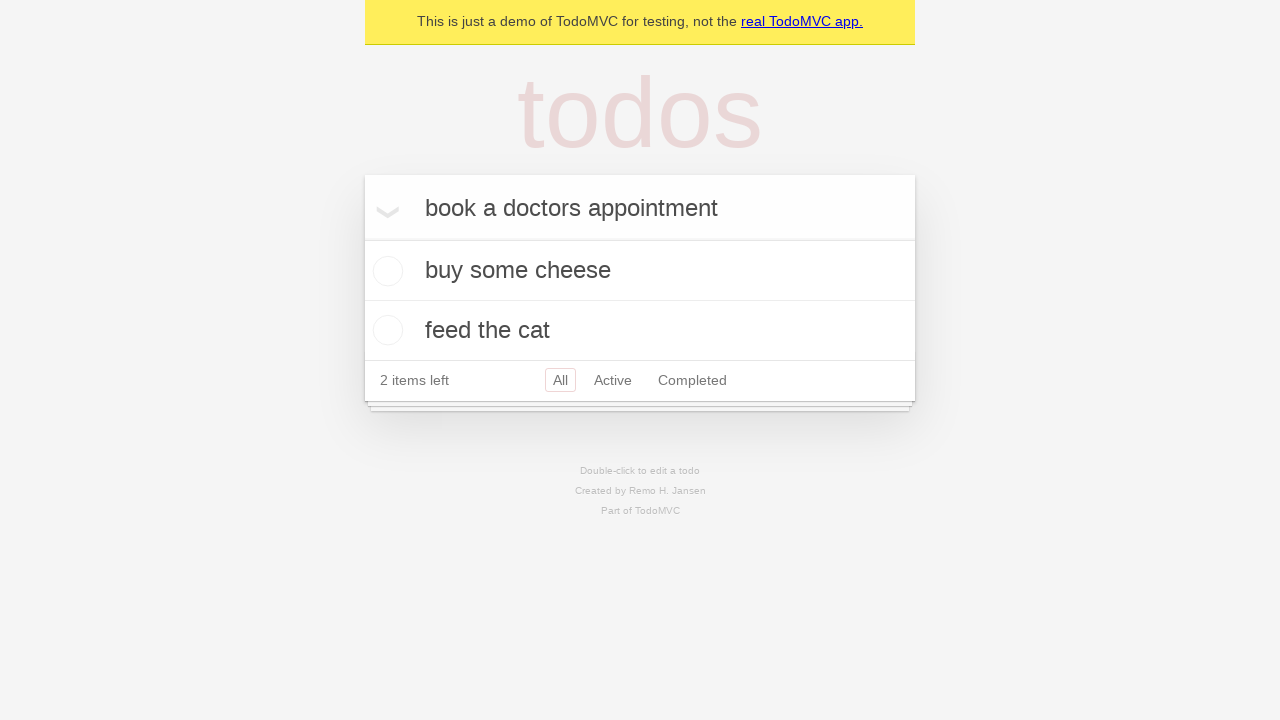

Pressed Enter to add todo item 'book a doctors appointment' on internal:attr=[placeholder="What needs to be done?"i]
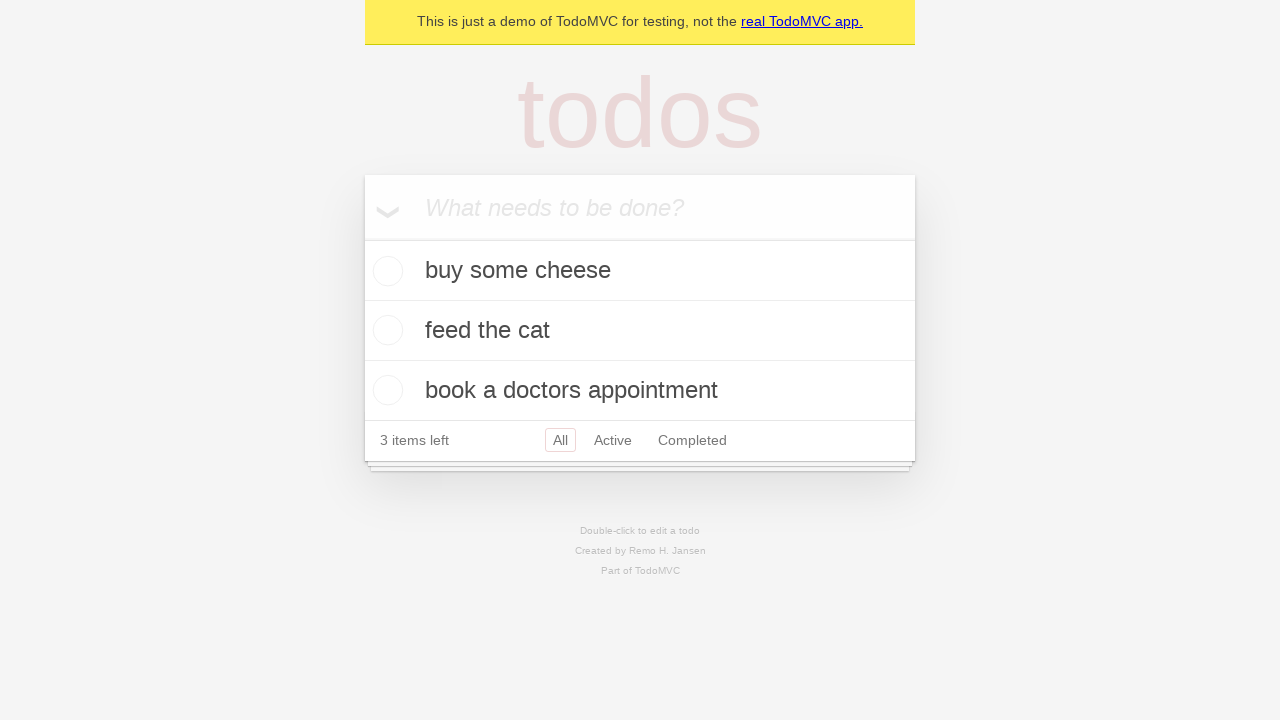

Checked the 'Mark all as complete' toggle at (362, 238) on internal:label="Mark all as complete"i
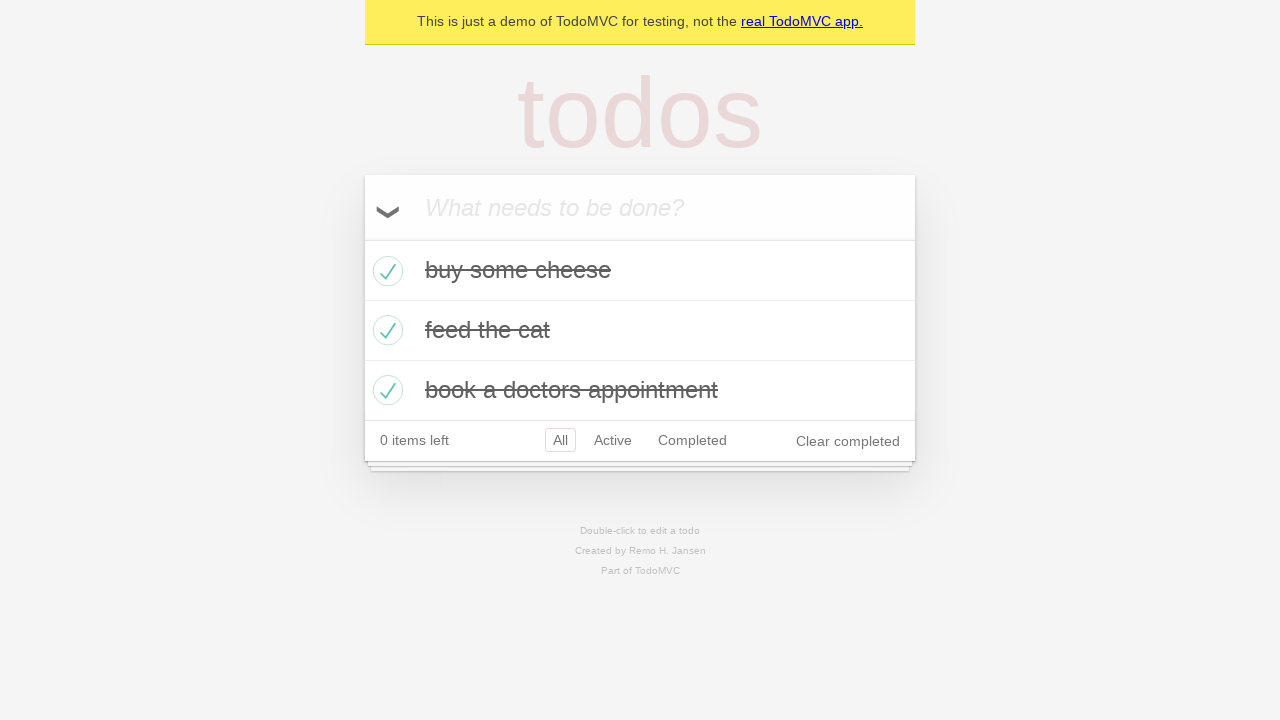

Unchecked the first todo item at (385, 271) on internal:testid=[data-testid="todo-item"s] >> nth=0 >> internal:role=checkbox
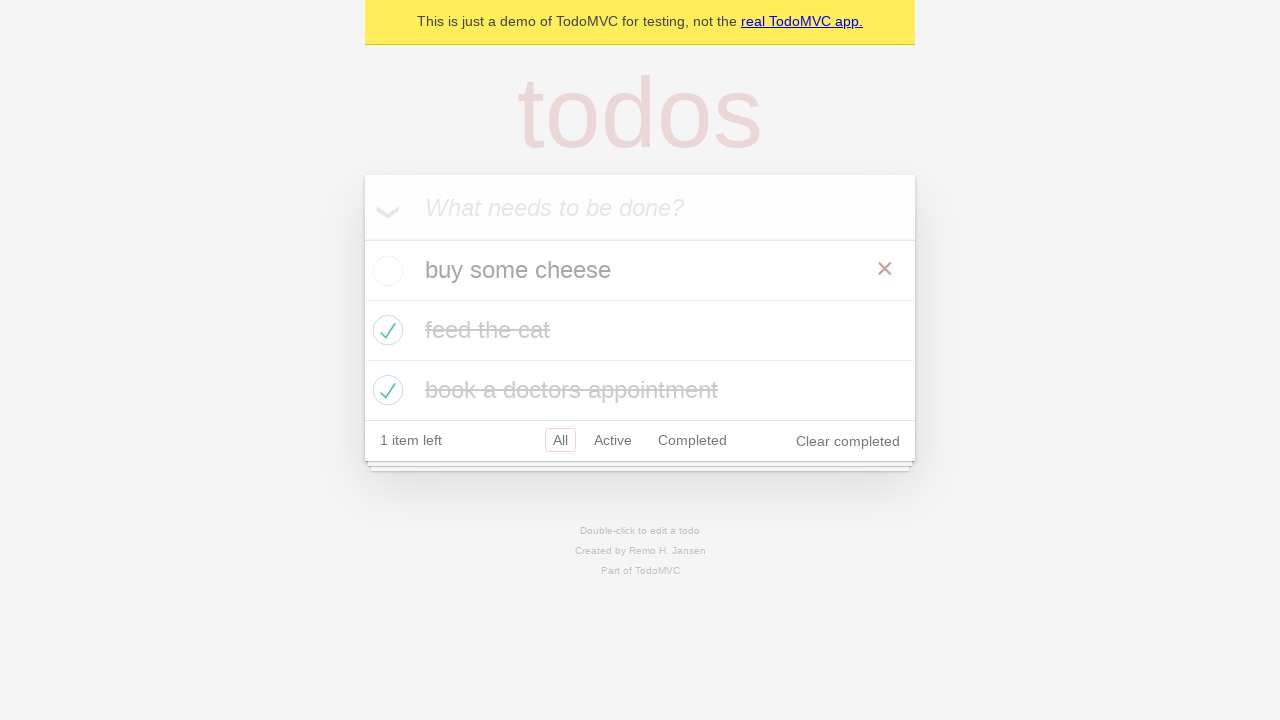

Checked the first todo item again at (385, 271) on internal:testid=[data-testid="todo-item"s] >> nth=0 >> internal:role=checkbox
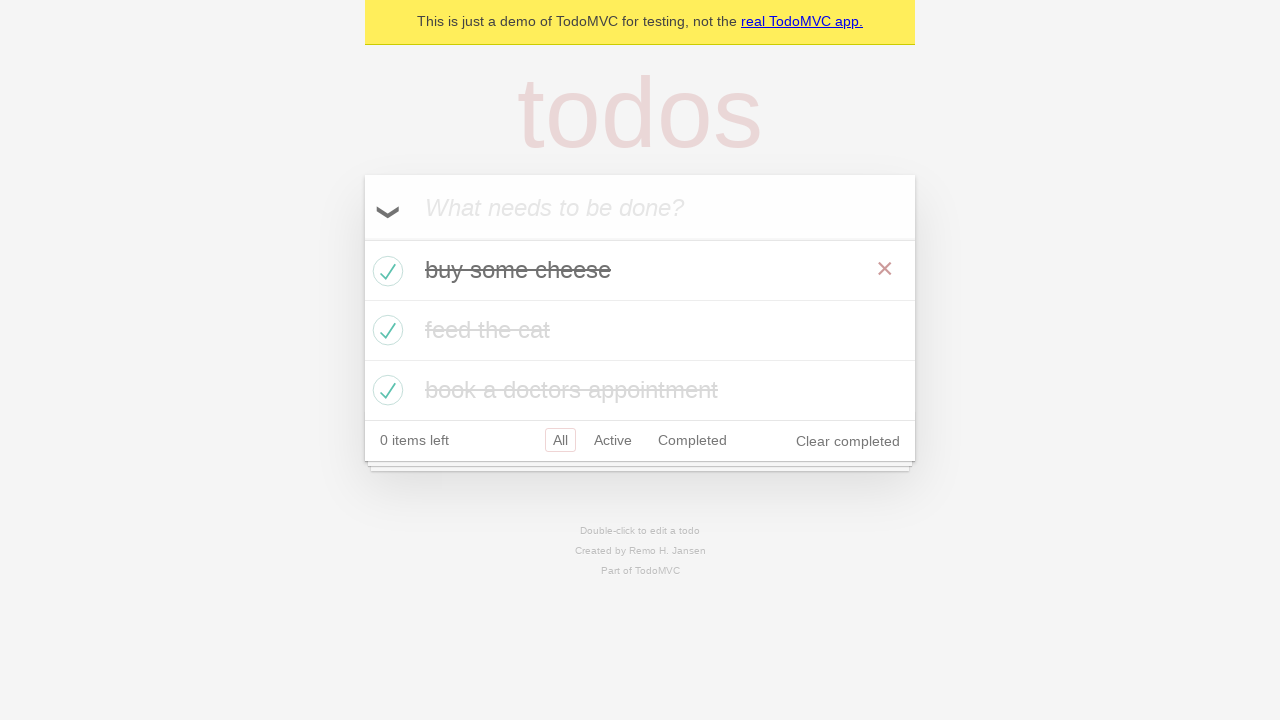

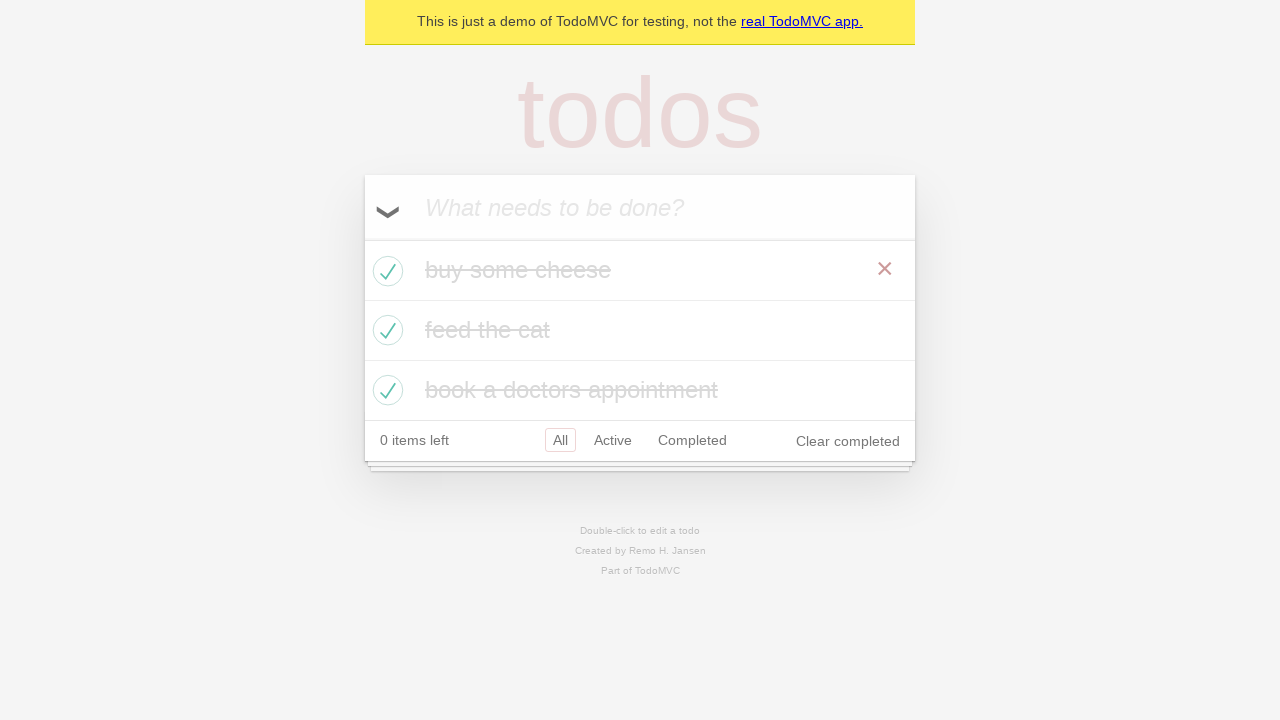